Tests file upload page navigation by clicking on the file upload link from the main page and then clicking the upload button on the upload page.

Starting URL: http://the-internet.herokuapp.com/

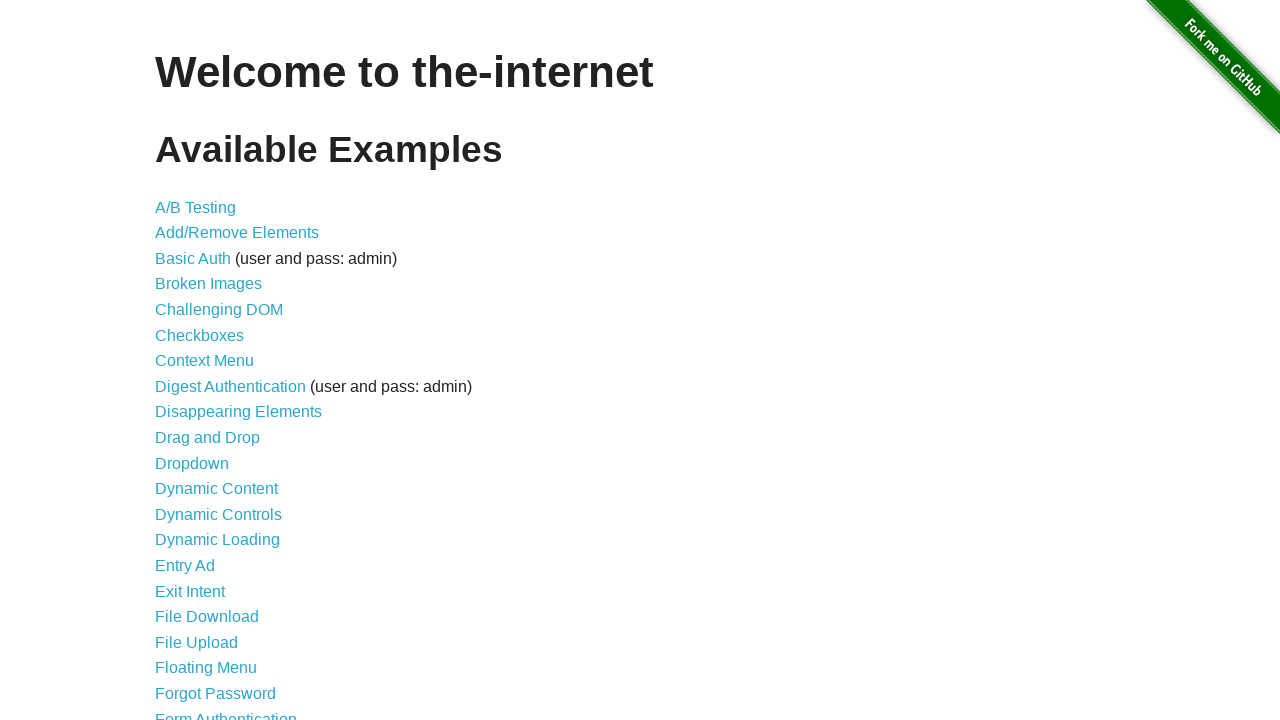

Navigated to the-internet.herokuapp.com home page
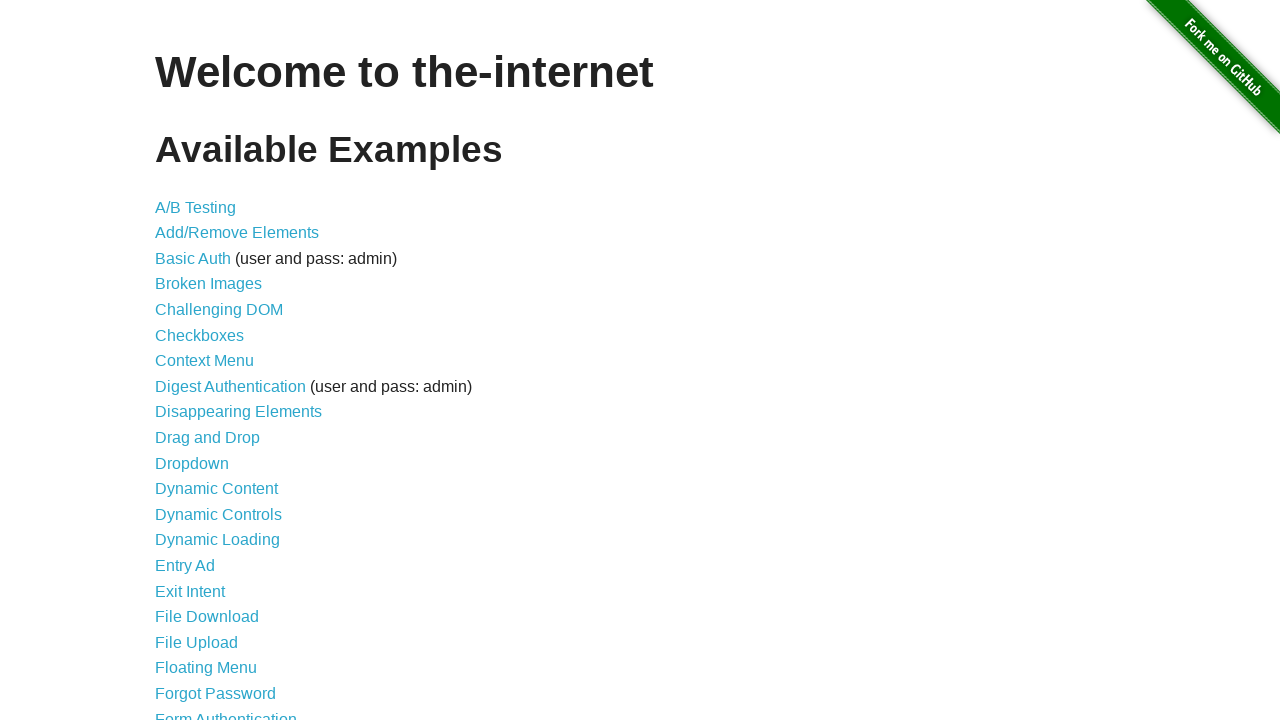

Clicked on the file upload link from main page at (196, 642) on a[href='/upload']
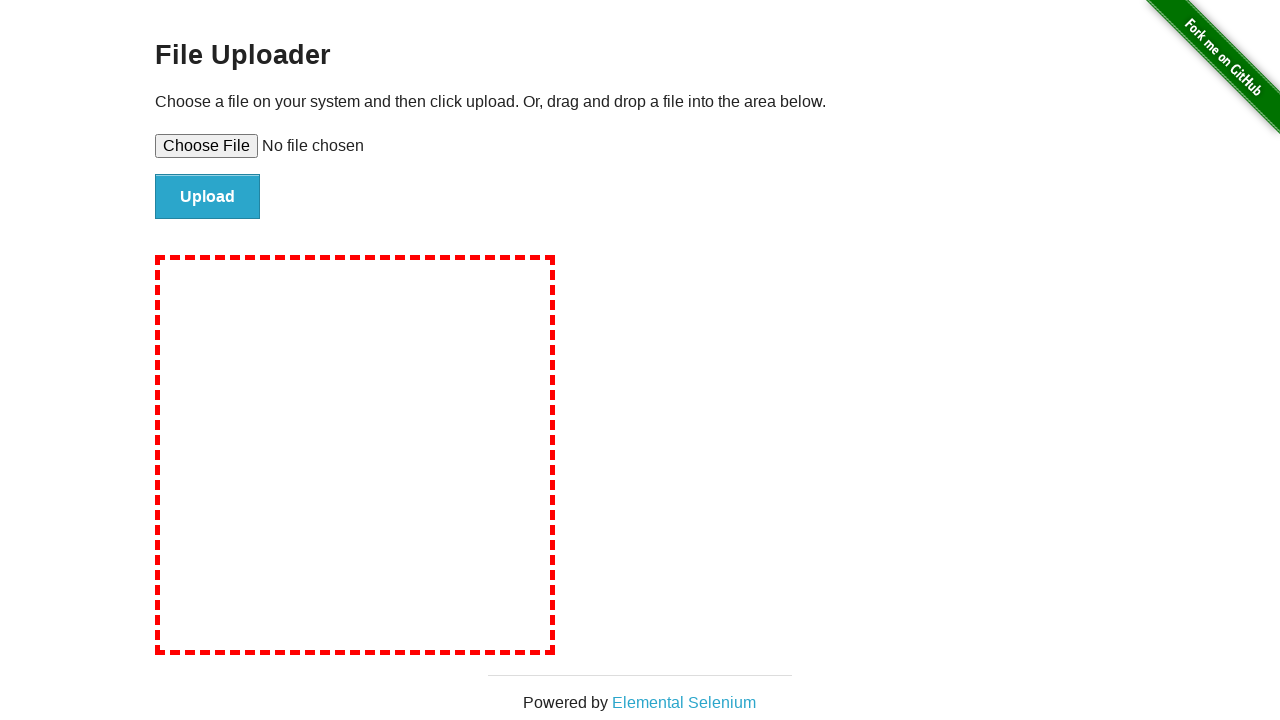

File upload page loaded and upload button is visible
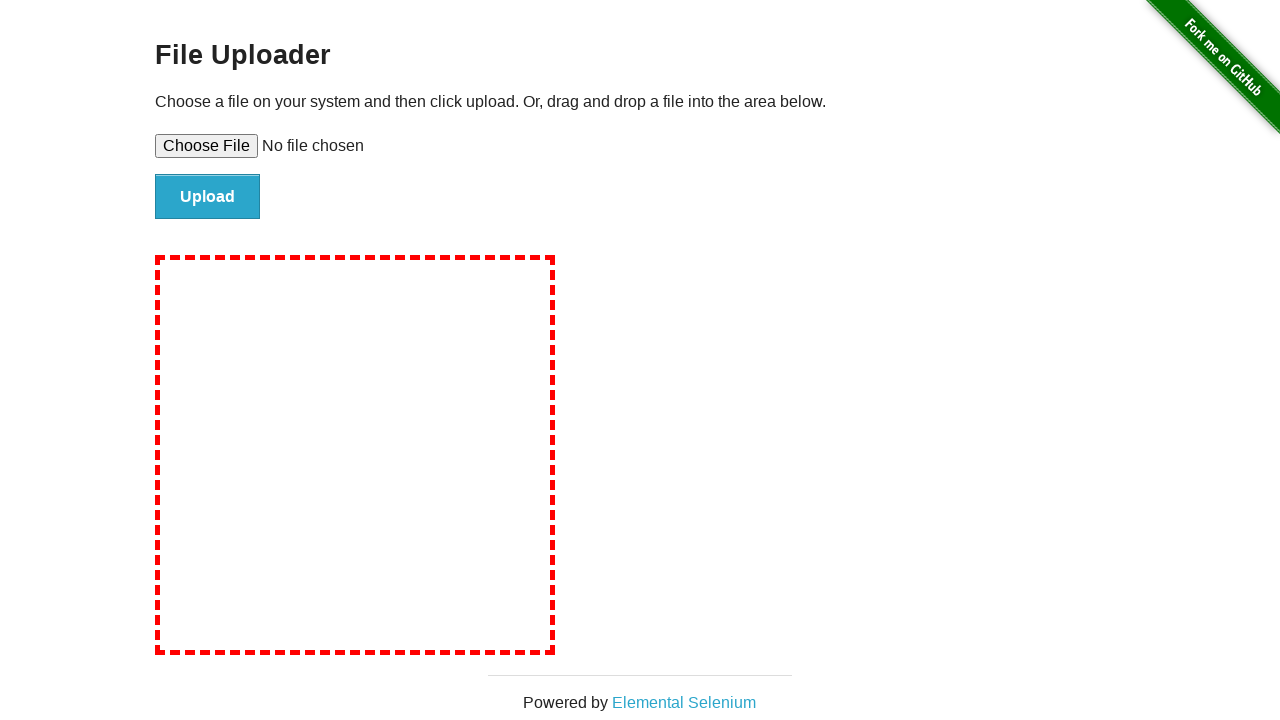

Clicked the upload button on the file upload page at (208, 197) on input.button
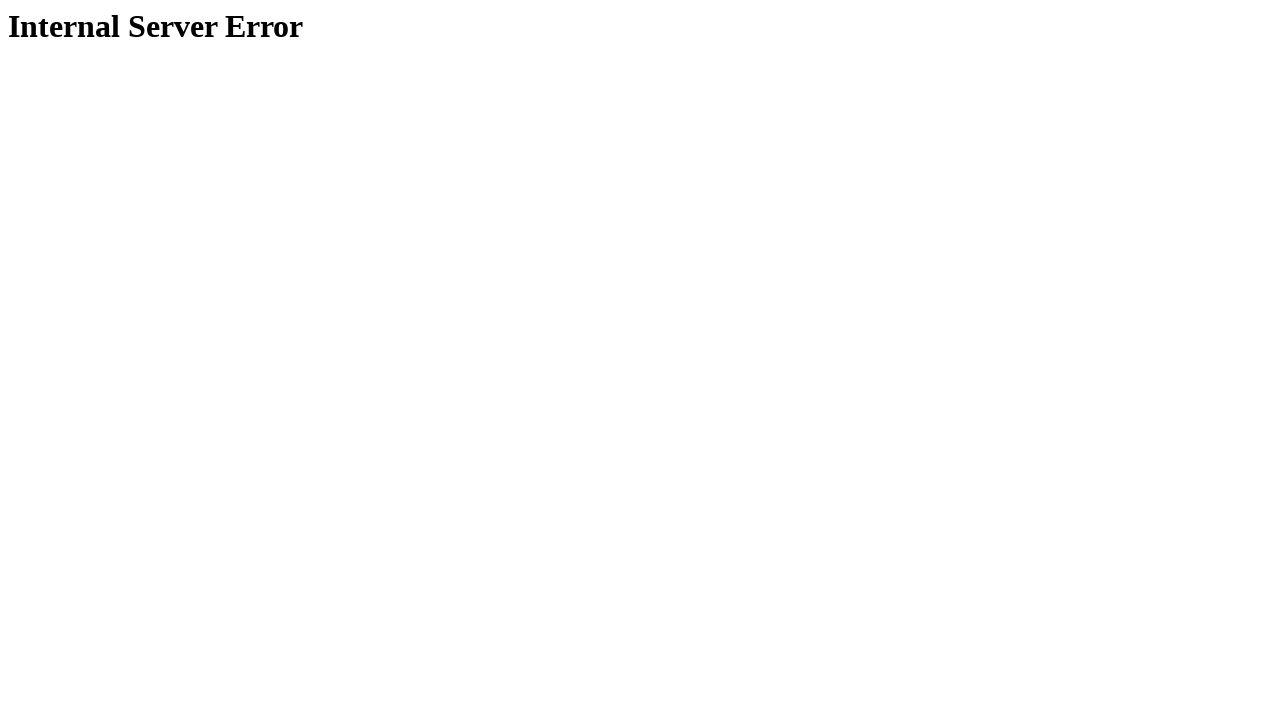

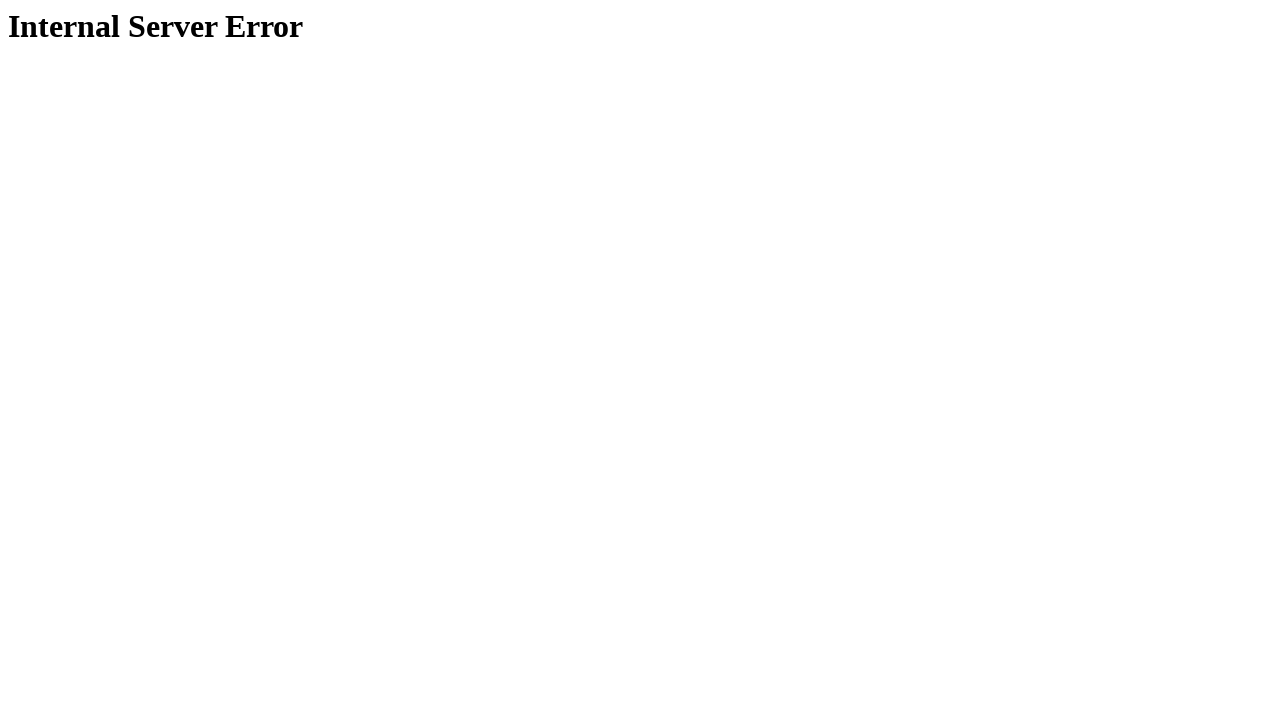